Navigates from home page to Products, selects Rocket Bass, clicks RB-108, then navigates to Manuals and selects Rocket Bass 108 manual

Starting URL: http://ampeg.com/

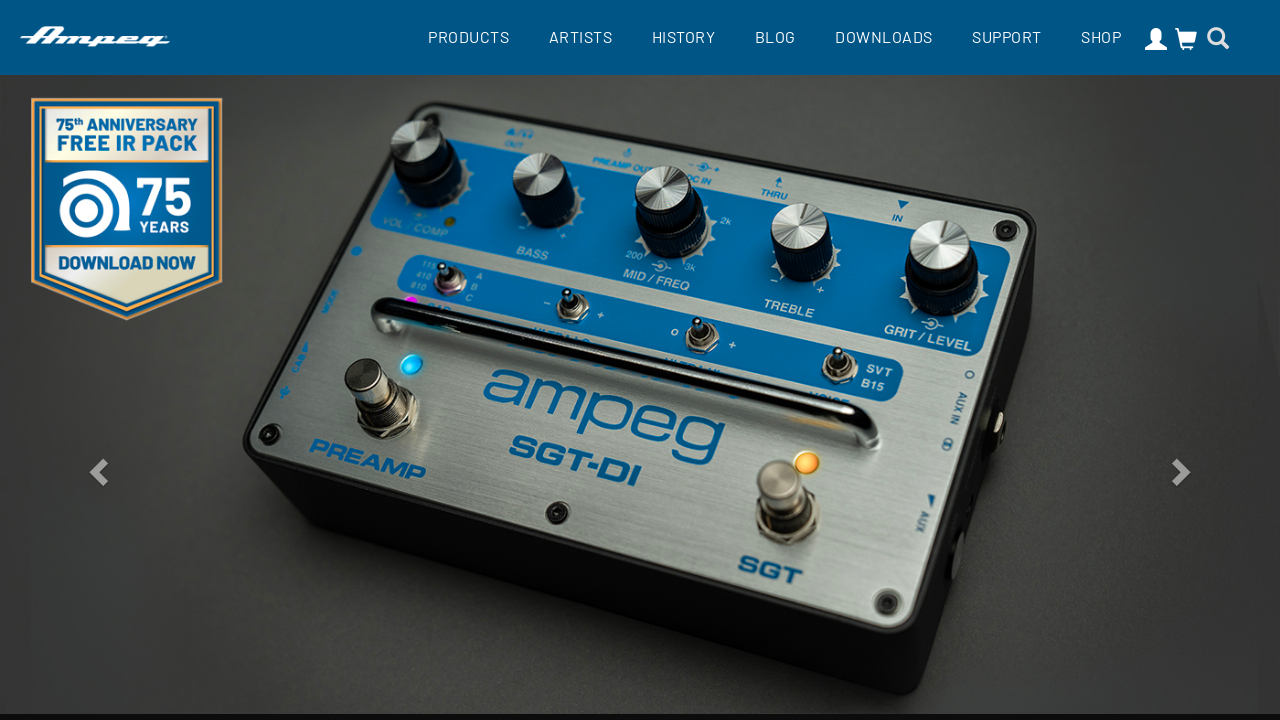

Clicked Products button in main navigation at (468, 36) on .main-item.products
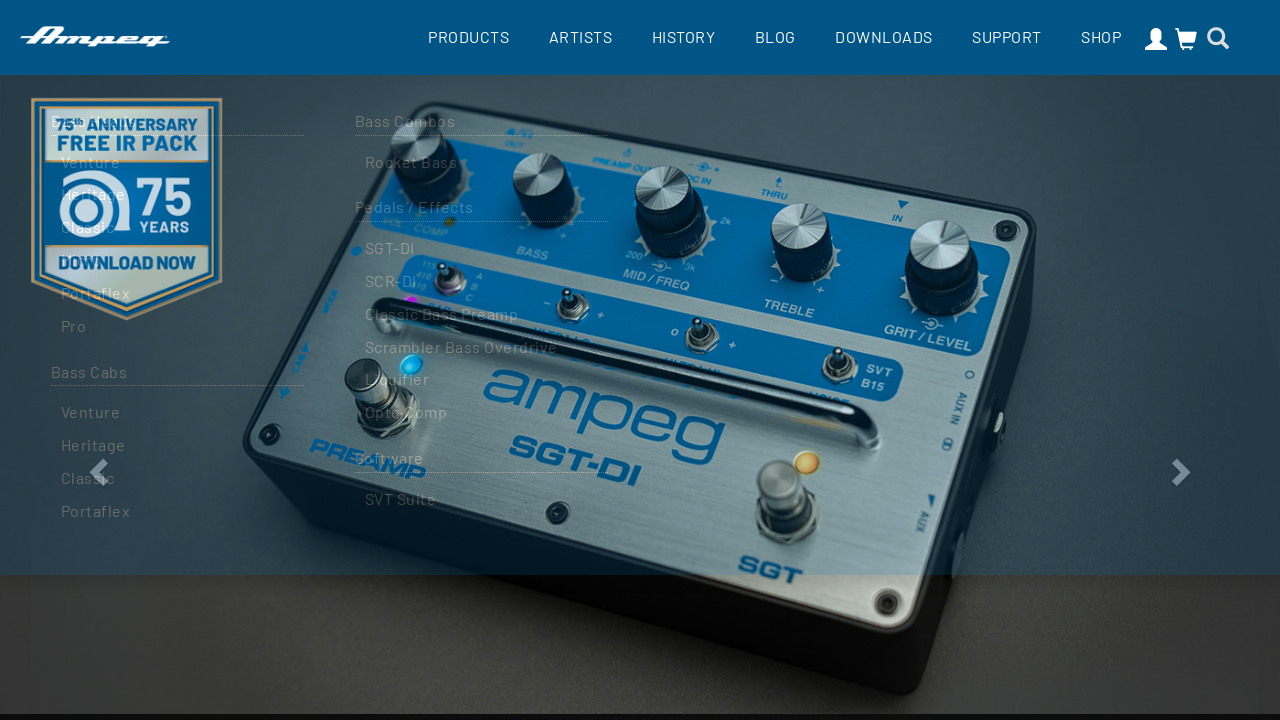

Selected Rocket Bass from product list at (481, 121) on a[href*='/rocket-bass']
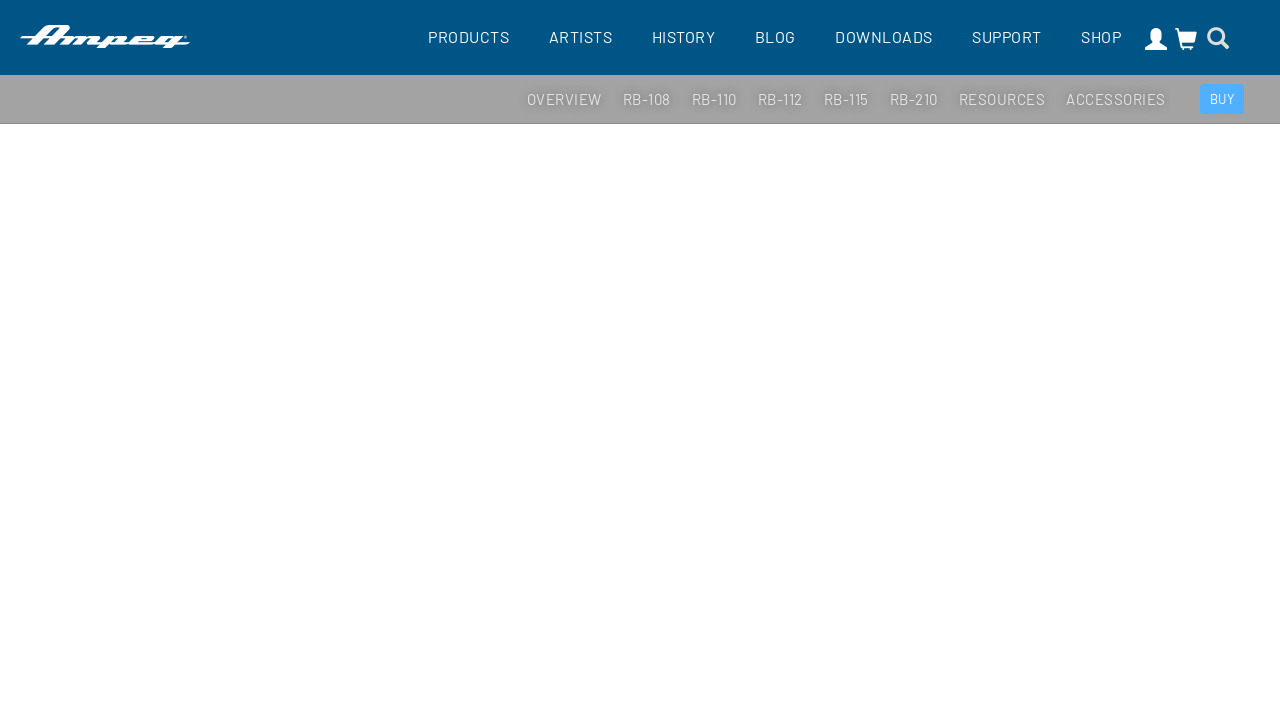

Clicked RB-108 button at (646, 100) on text=RB-108
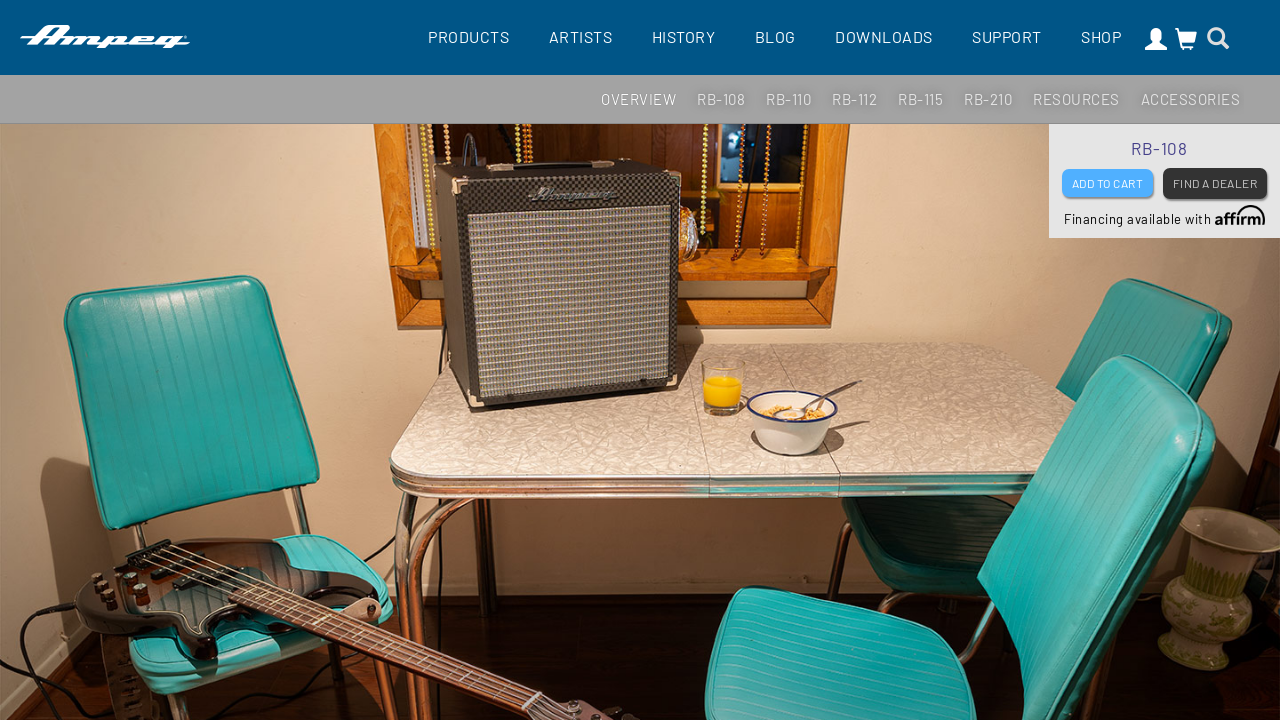

Clicked Manuals button at (640, 360) on text=MANUALS
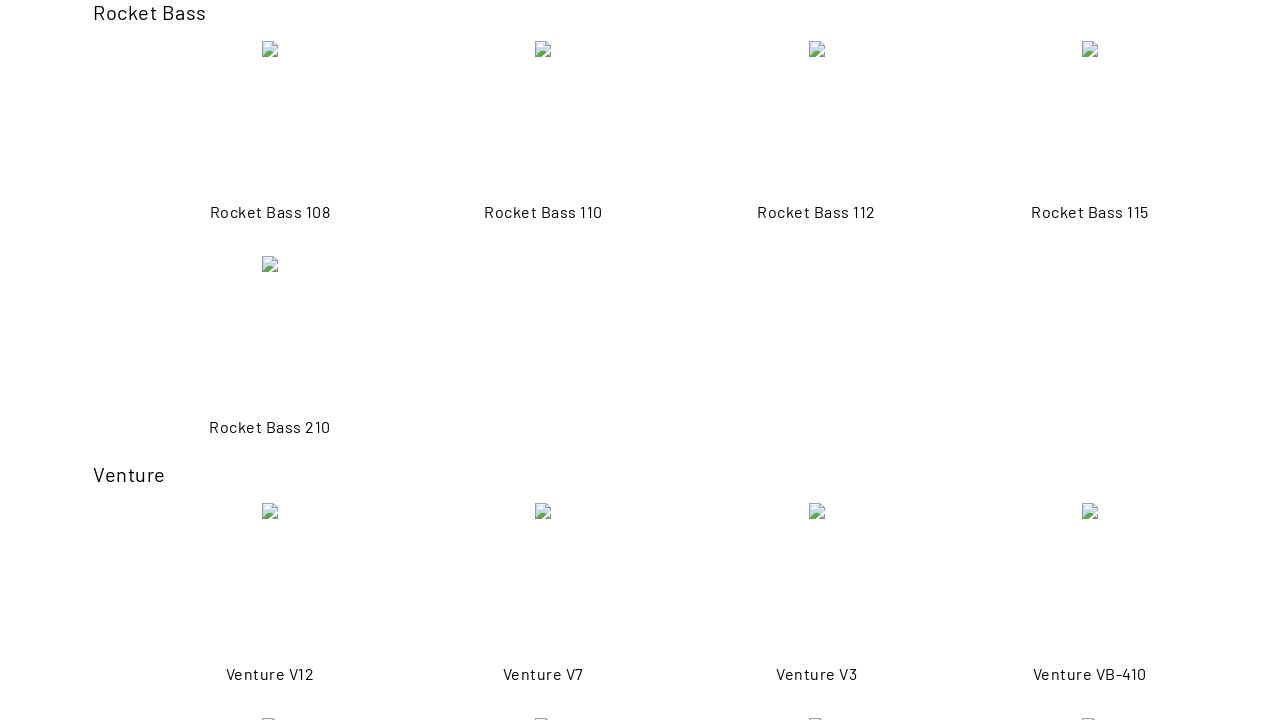

Selected Rocket Bass 108 manual from manuals list at (270, 108) on a[href*='/support/manuals/rocket-bass-108']
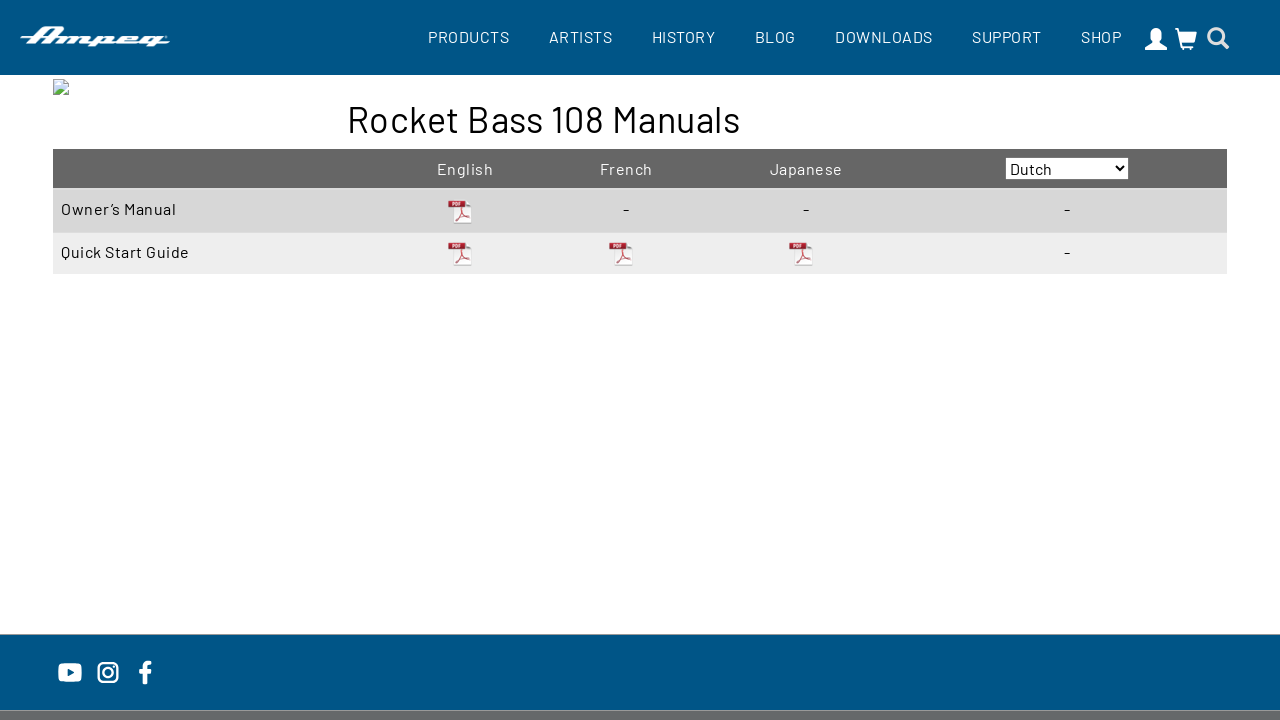

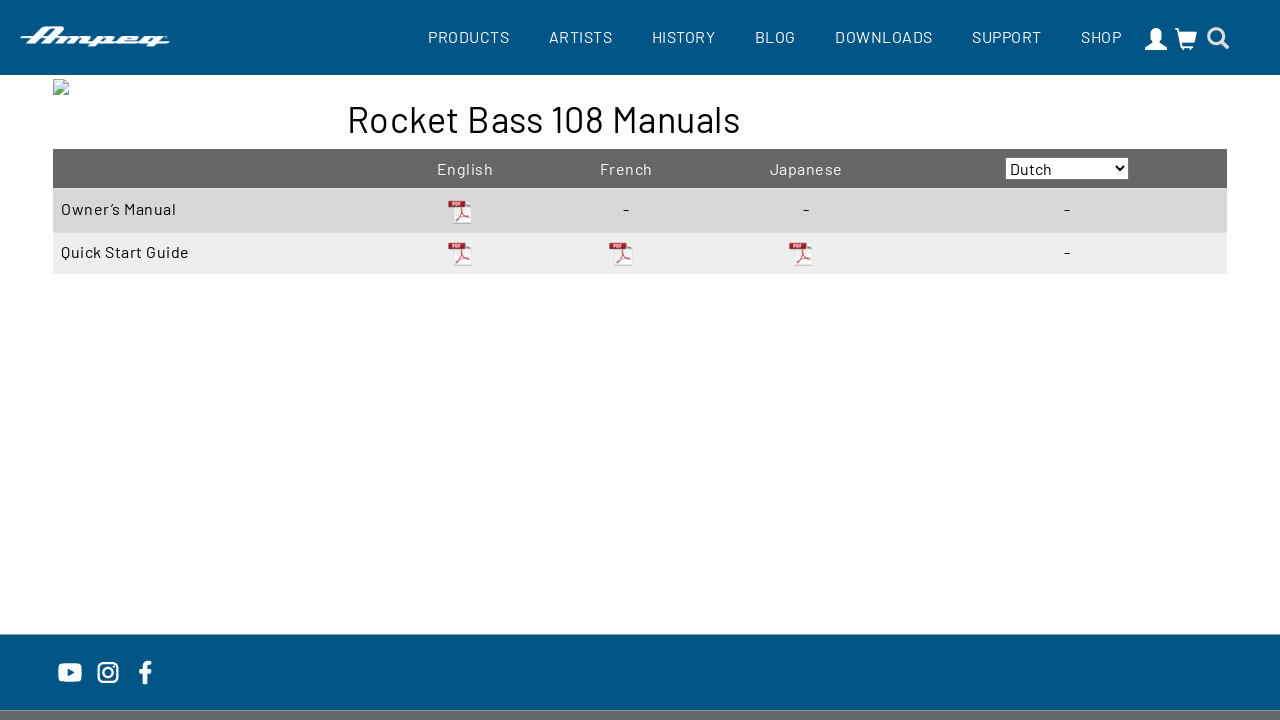